Navigates to wisequarter.com website and tests window manipulation by changing the browser window size and position

Starting URL: https://www.wisequarter.com/

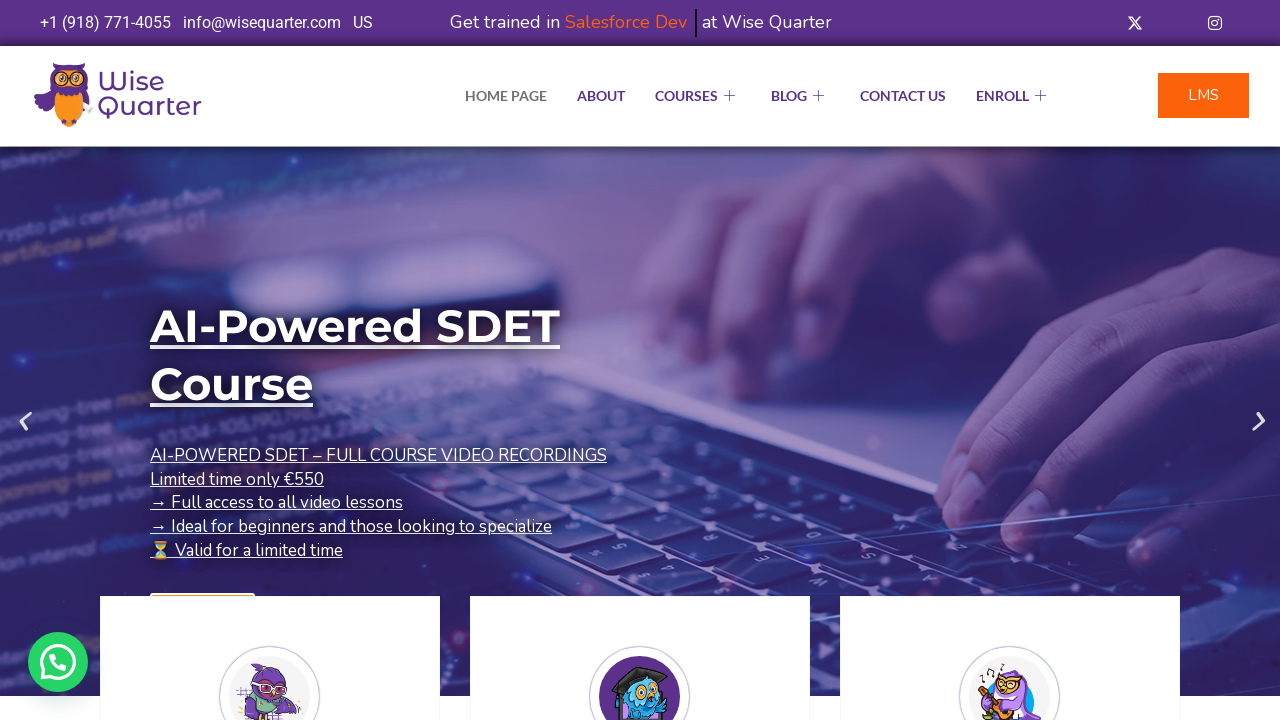

Retrieved initial window position using JavaScript evaluation
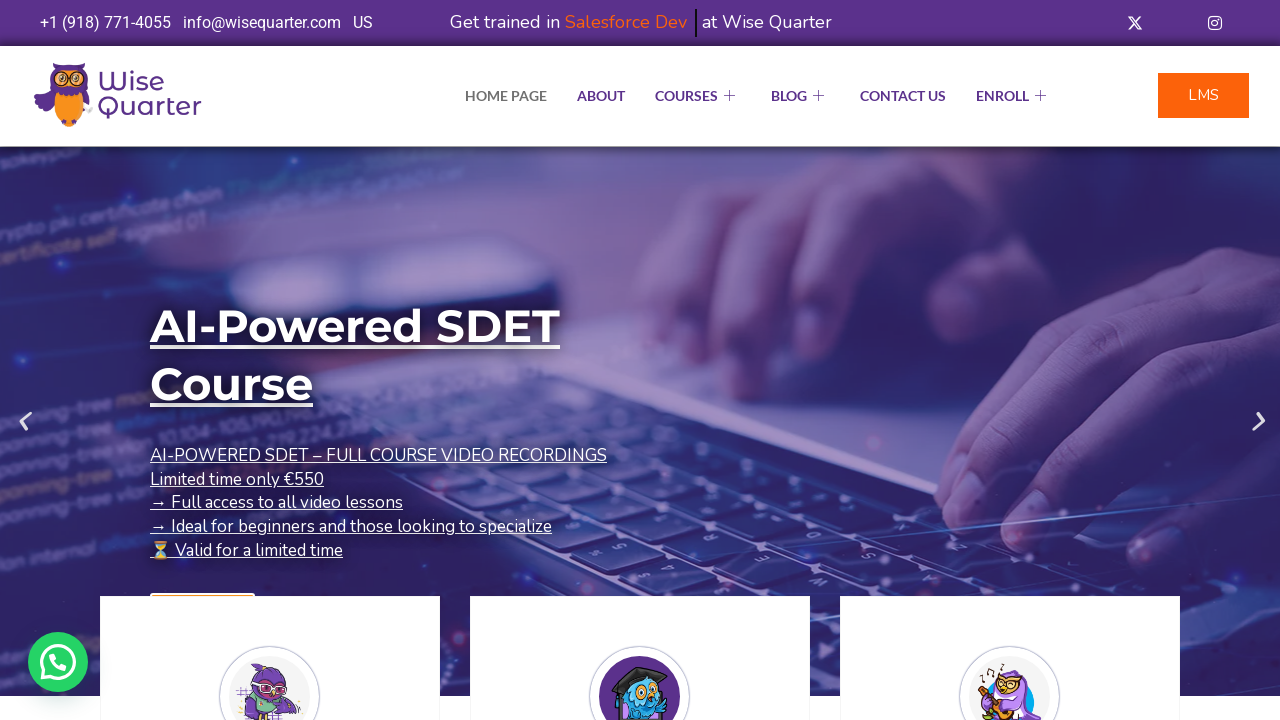

Retrieved initial window size using JavaScript evaluation
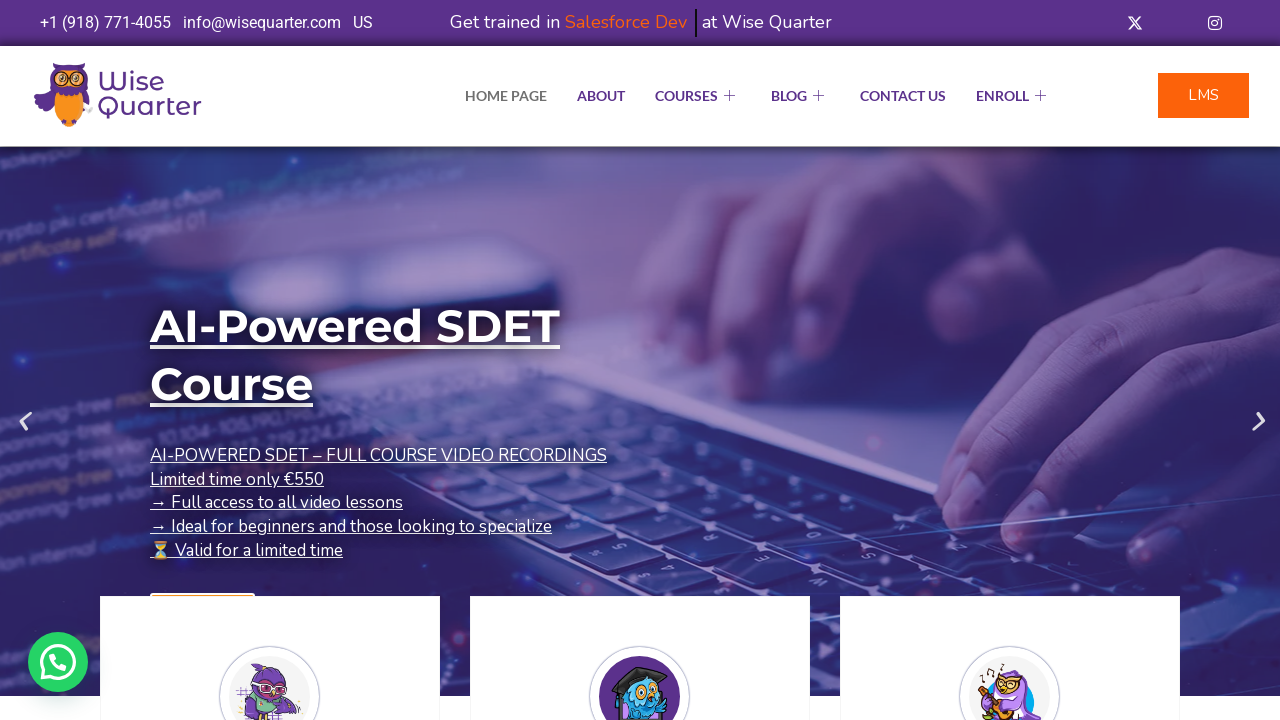

Set viewport size to 1090x700 pixels
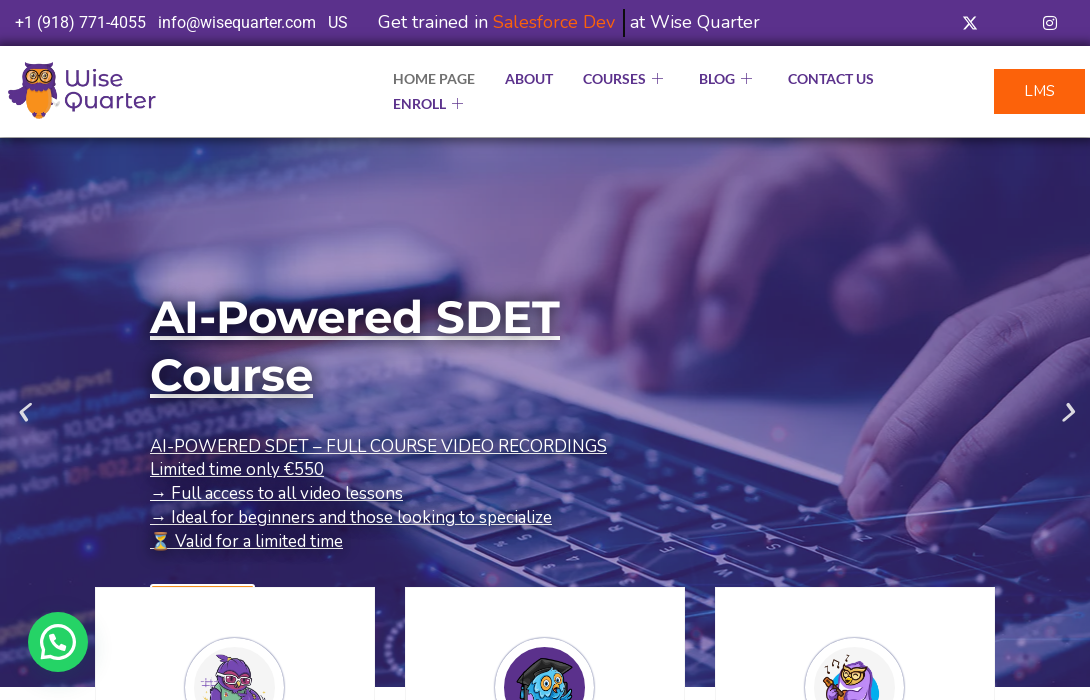

Verified new window size after viewport resize
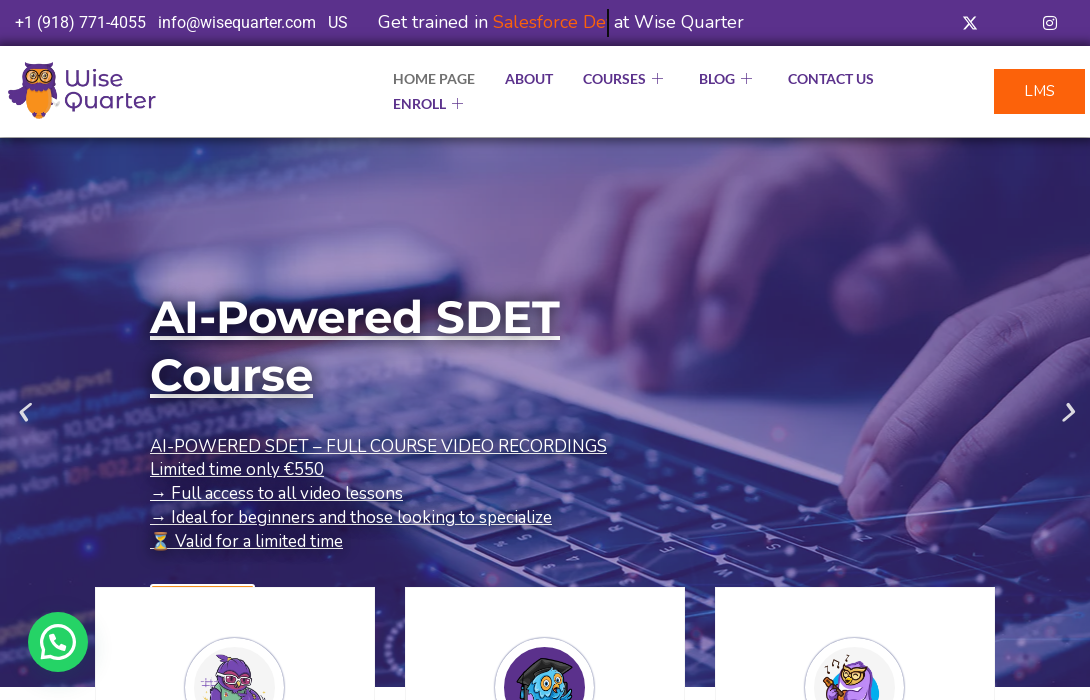

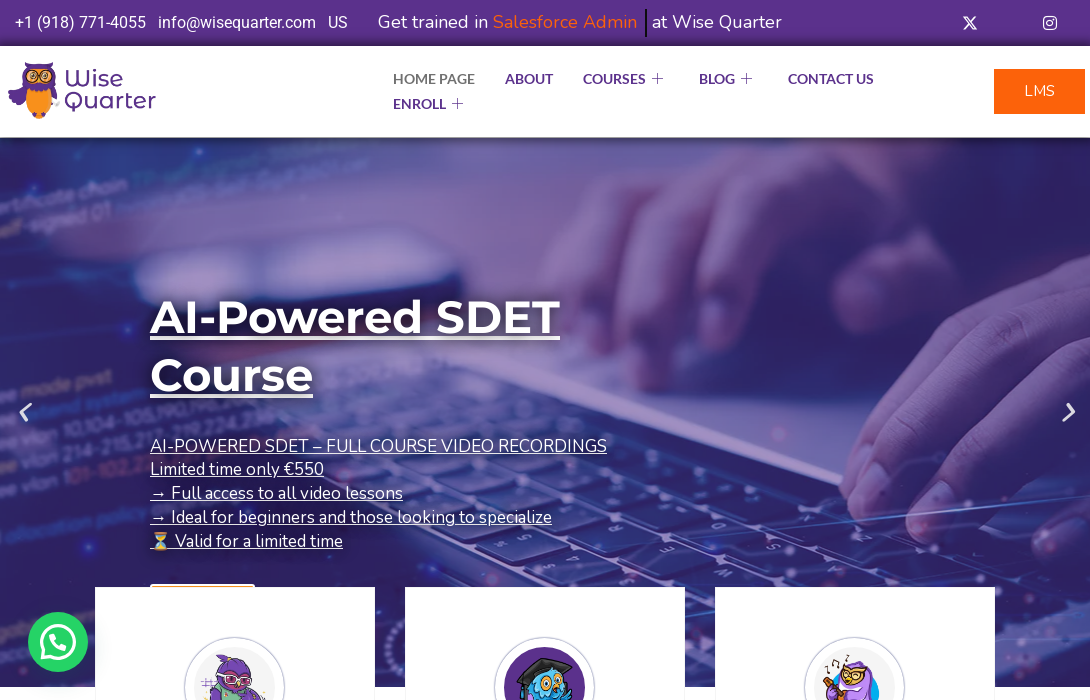